Tests date picker UI by navigating to June 2025 and selecting day 6 using a reusable approach

Starting URL: https://www.lambdatest.com/selenium-playground/bootstrap-date-picker-demo

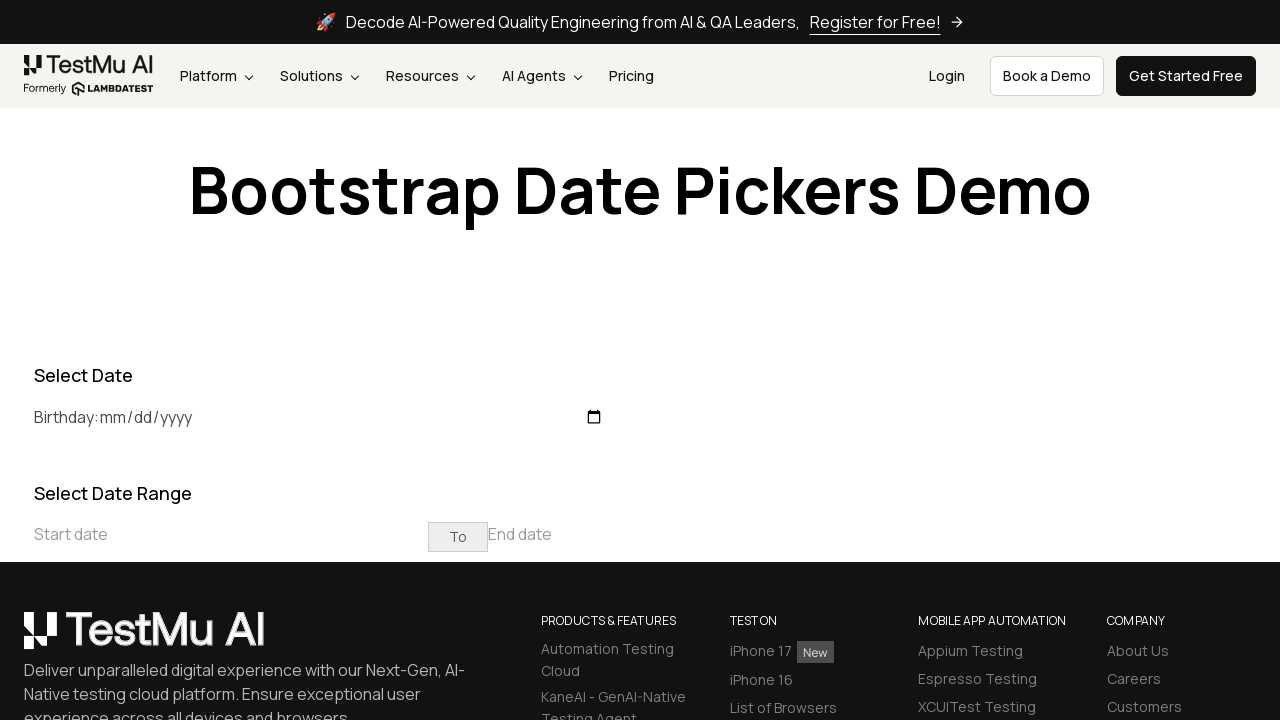

Clicked on start date input field to open date picker at (231, 534) on input[placeholder="Start date"]
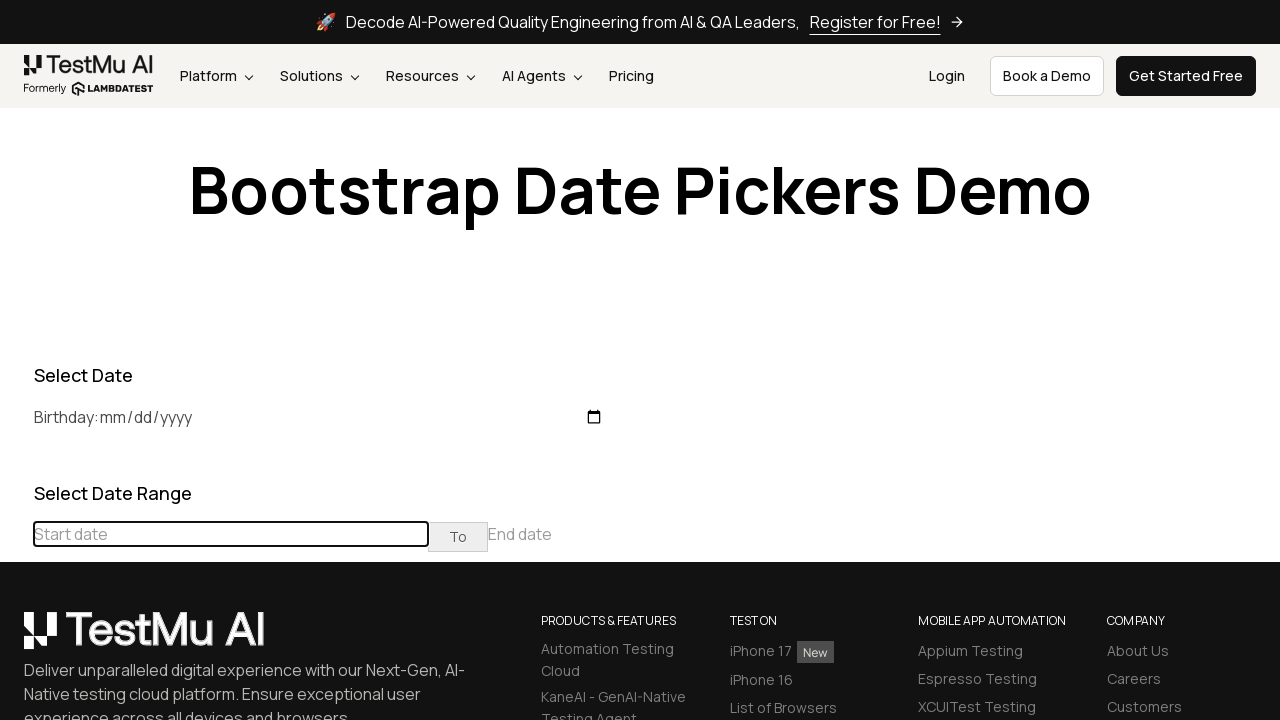

Located date picker navigation elements (month/year display and prev/next buttons)
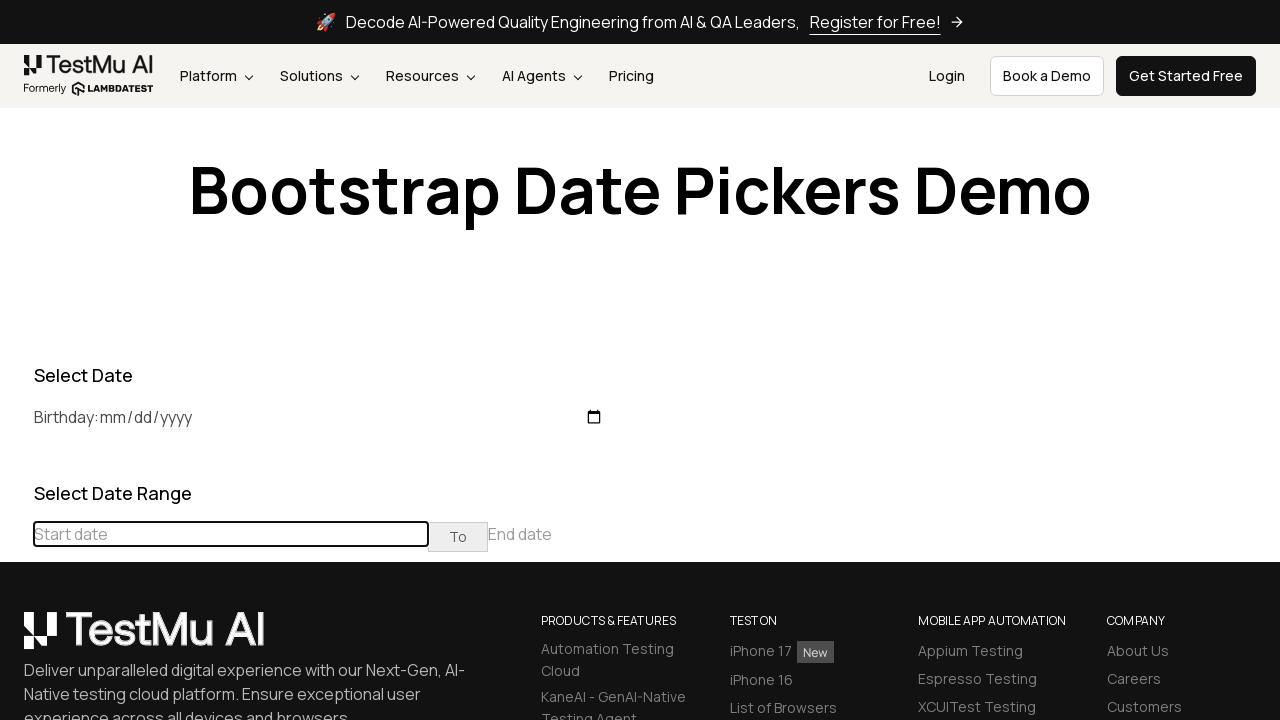

Initialized date selection parameters: target date is June 2025, day 6
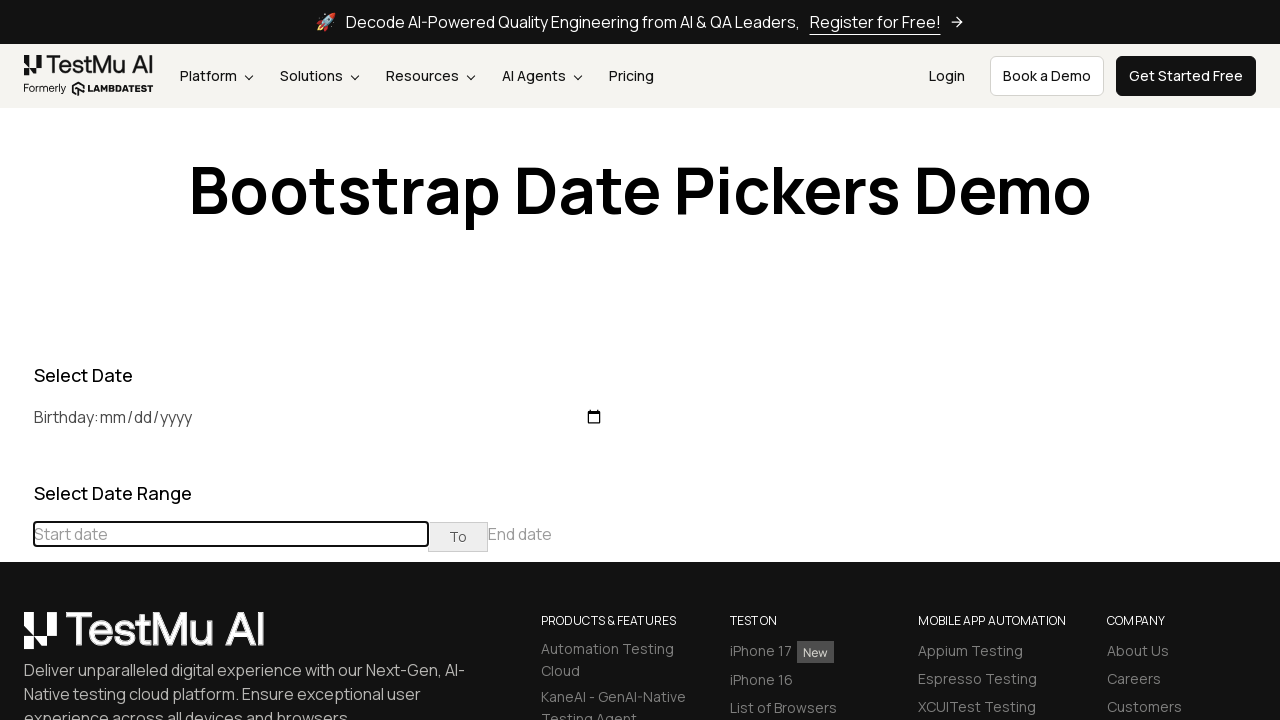

Clicked previous month button to navigate backwards at (16, 465) on div[class="datepicker-days"] th[class="prev"]
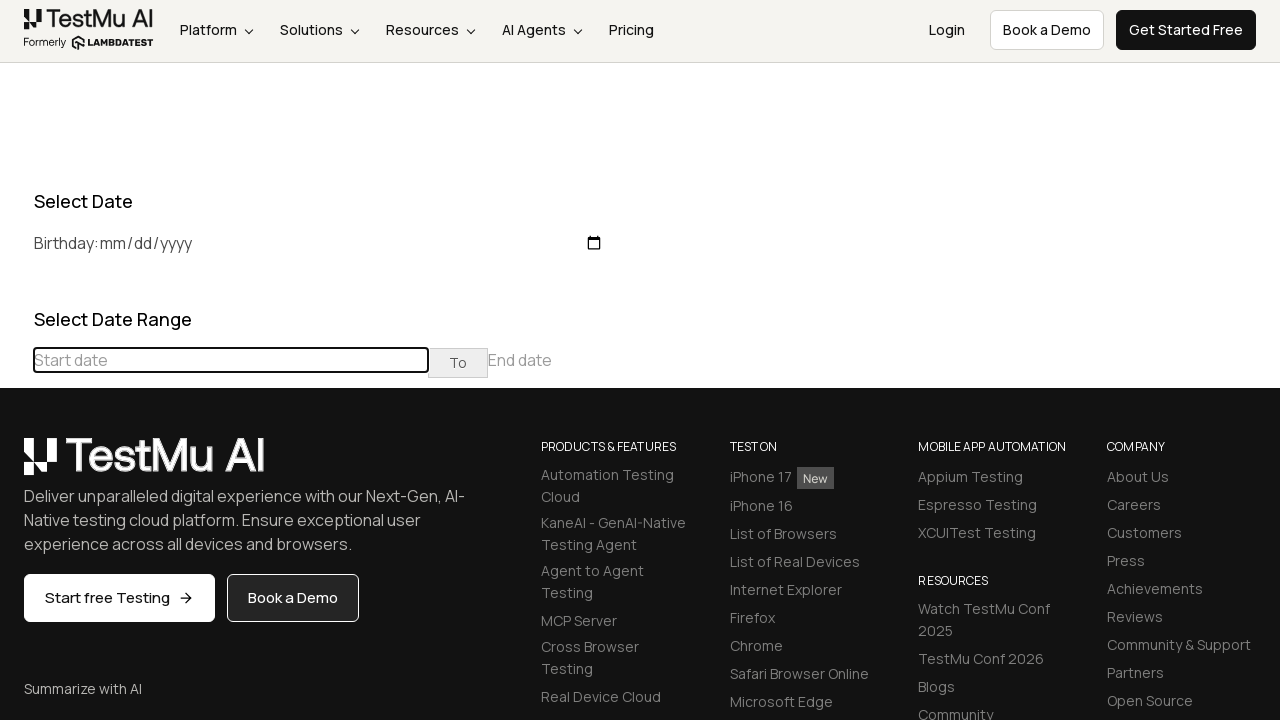

Clicked previous month button to navigate backwards at (16, 465) on div[class="datepicker-days"] th[class="prev"]
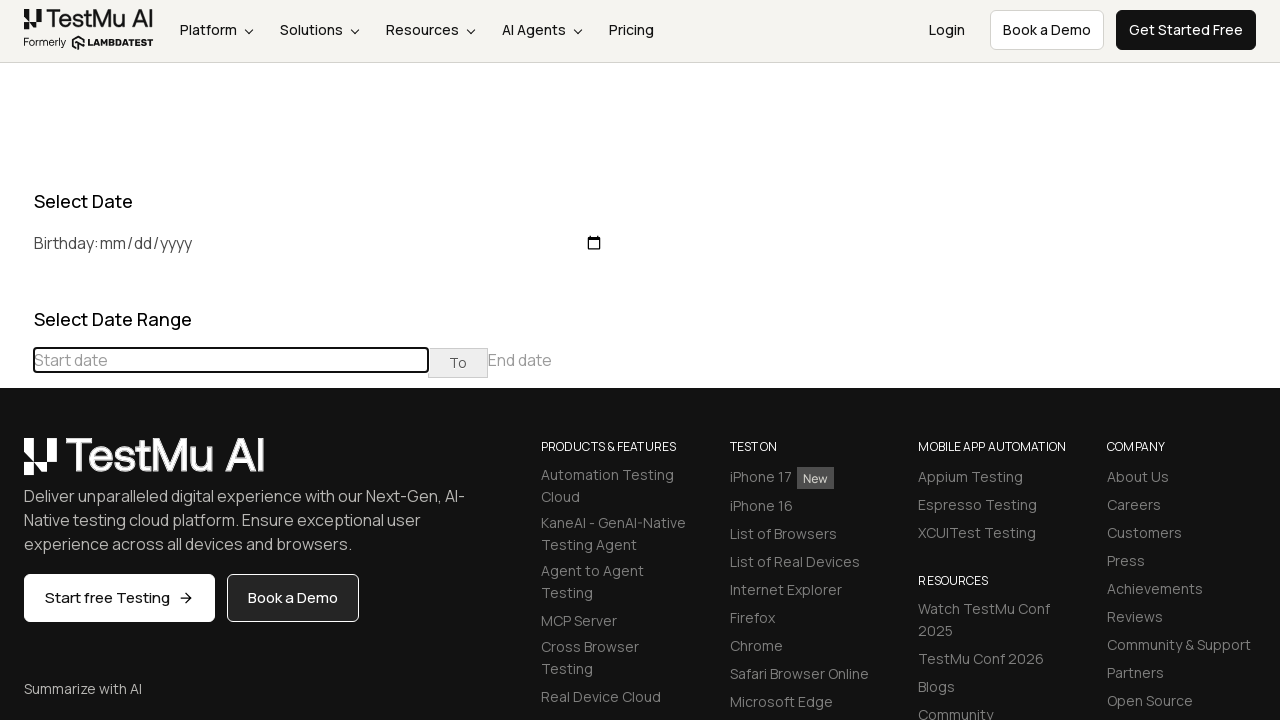

Clicked previous month button to navigate backwards at (16, 465) on div[class="datepicker-days"] th[class="prev"]
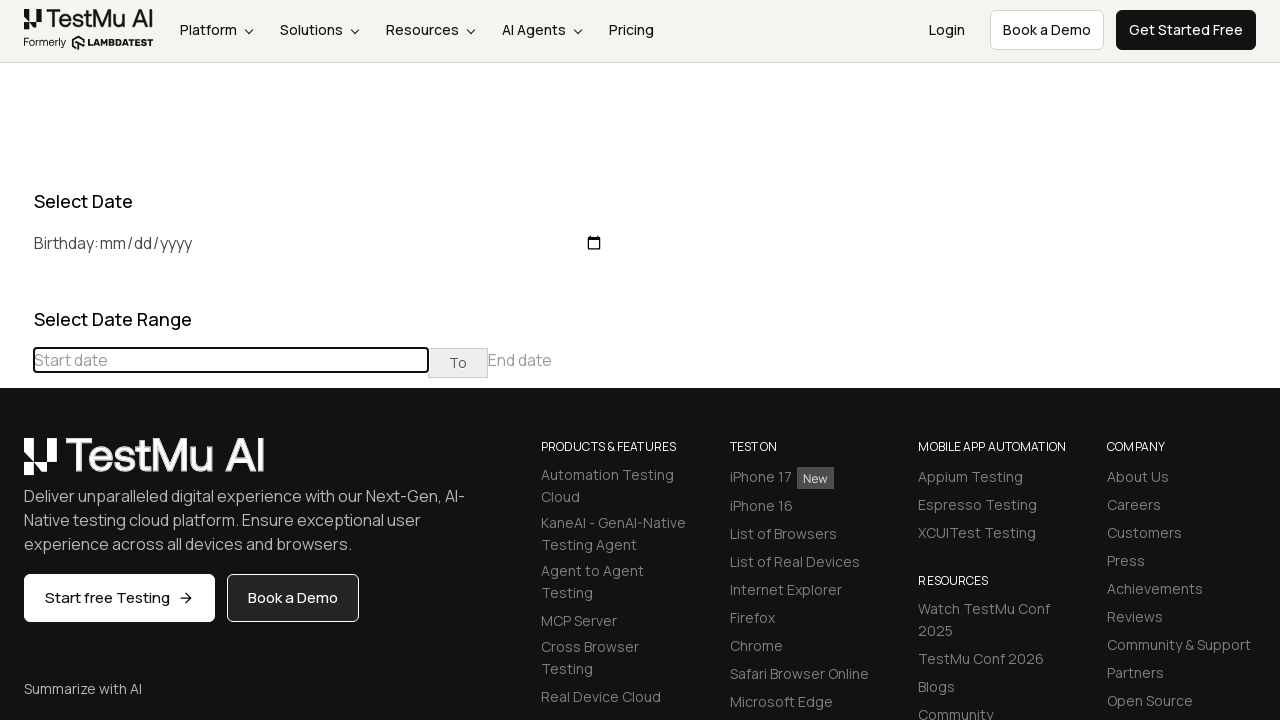

Clicked previous month button to navigate backwards at (16, 465) on div[class="datepicker-days"] th[class="prev"]
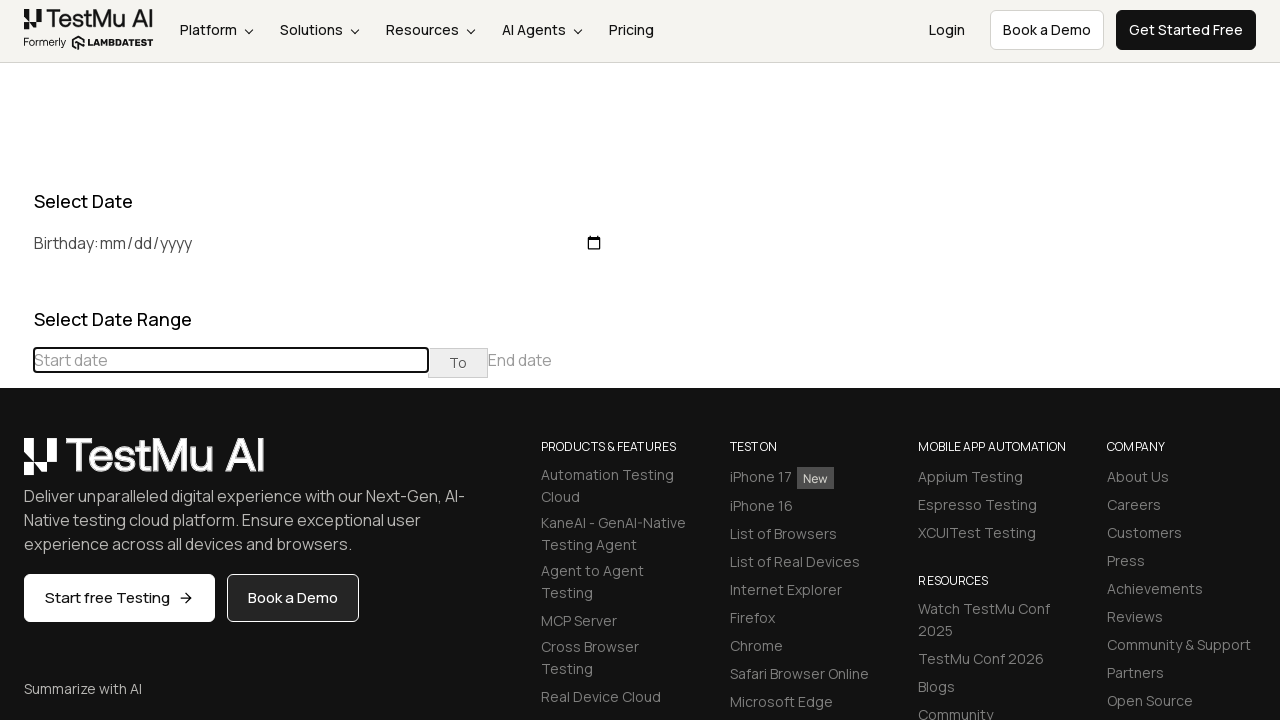

Clicked previous month button to navigate backwards at (16, 465) on div[class="datepicker-days"] th[class="prev"]
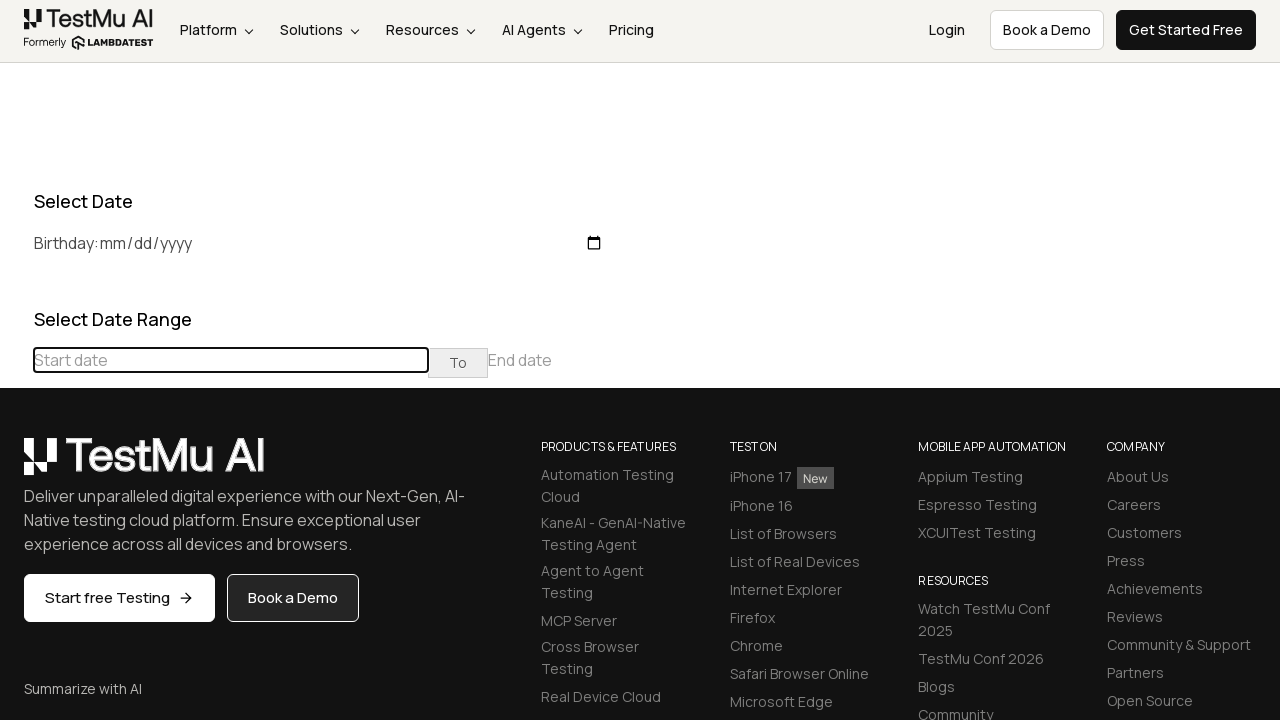

Clicked previous month button to navigate backwards at (16, 465) on div[class="datepicker-days"] th[class="prev"]
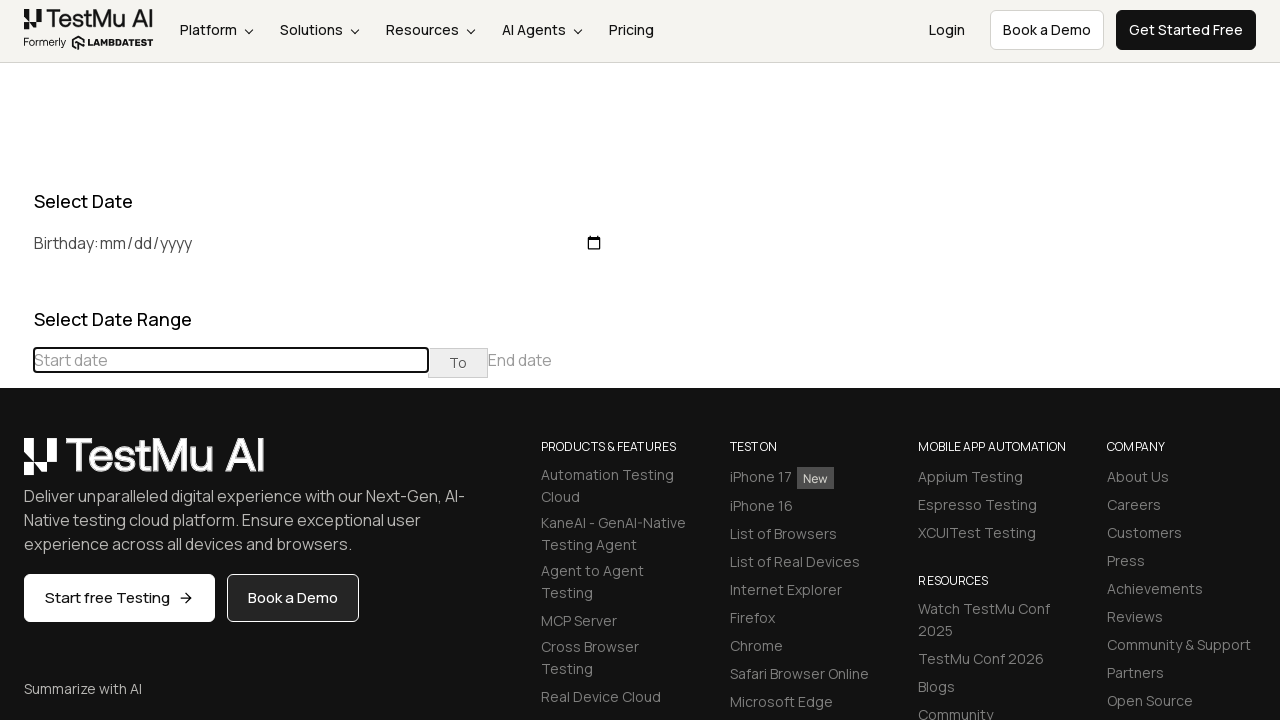

Clicked previous month button to navigate backwards at (16, 465) on div[class="datepicker-days"] th[class="prev"]
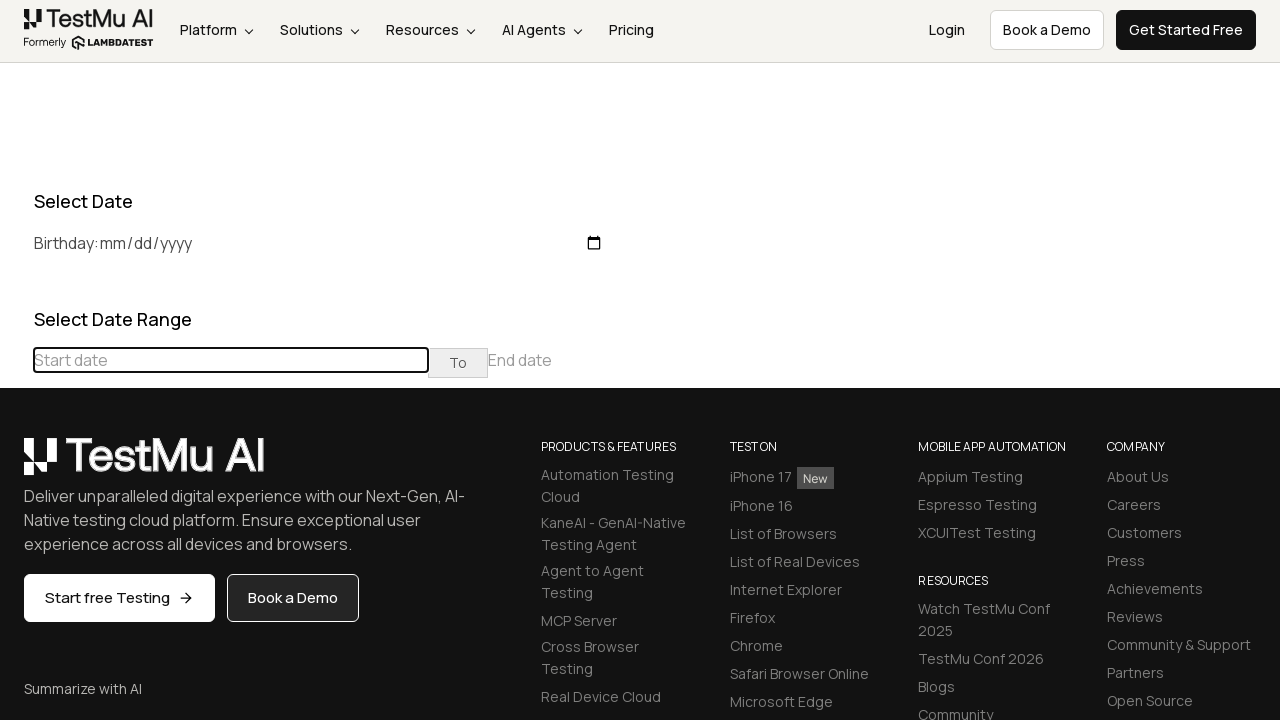

Clicked previous month button to navigate backwards at (16, 465) on div[class="datepicker-days"] th[class="prev"]
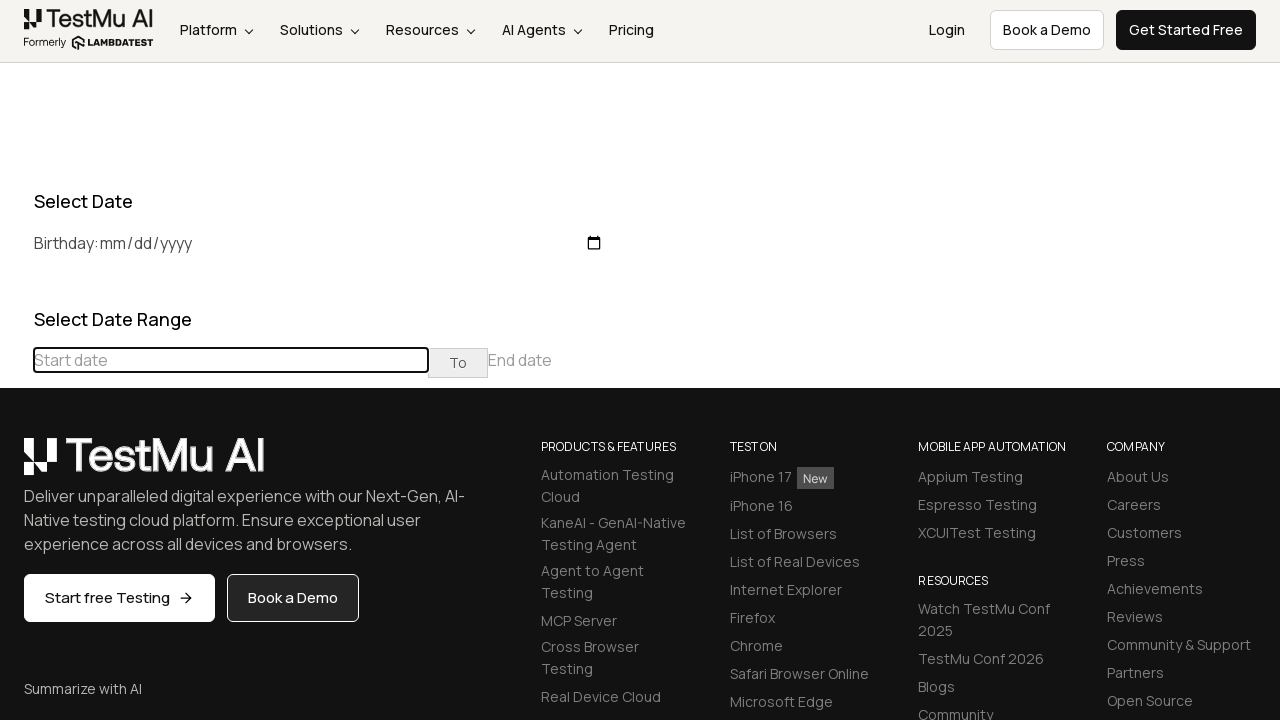

Selected day 6 from the June 2025 calendar at (185, 567) on //td[normalize-space()="6"]
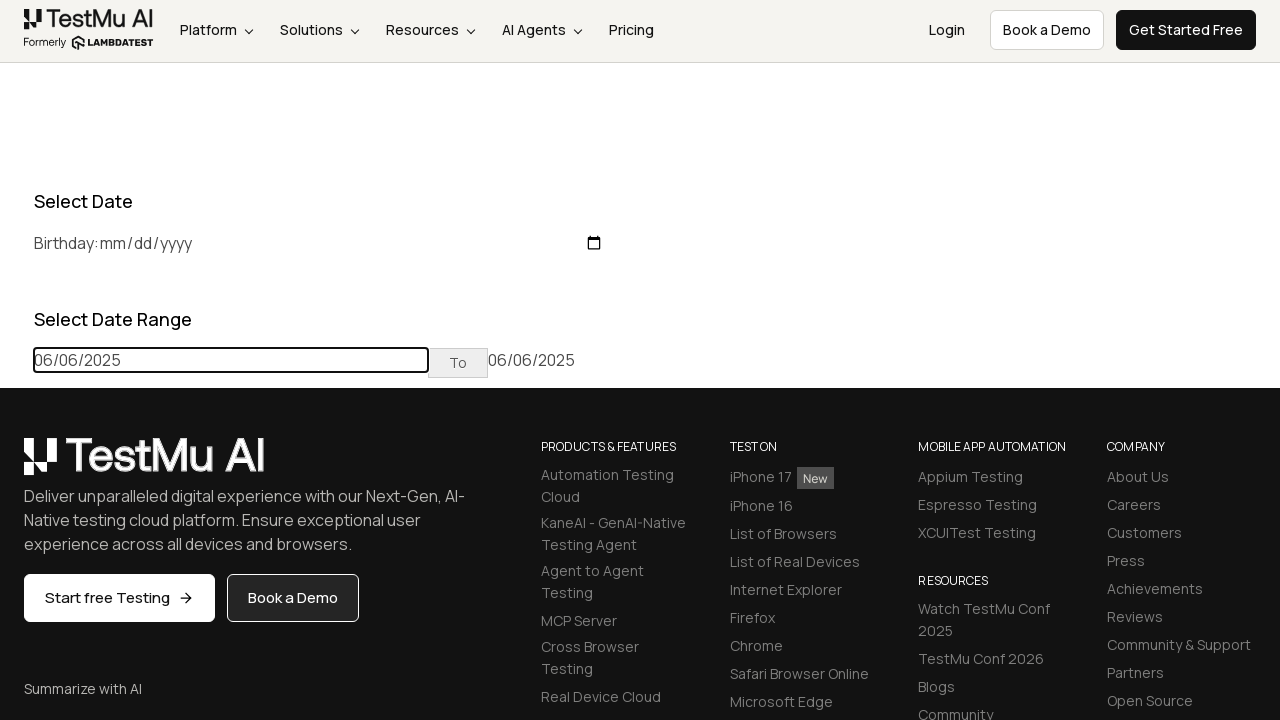

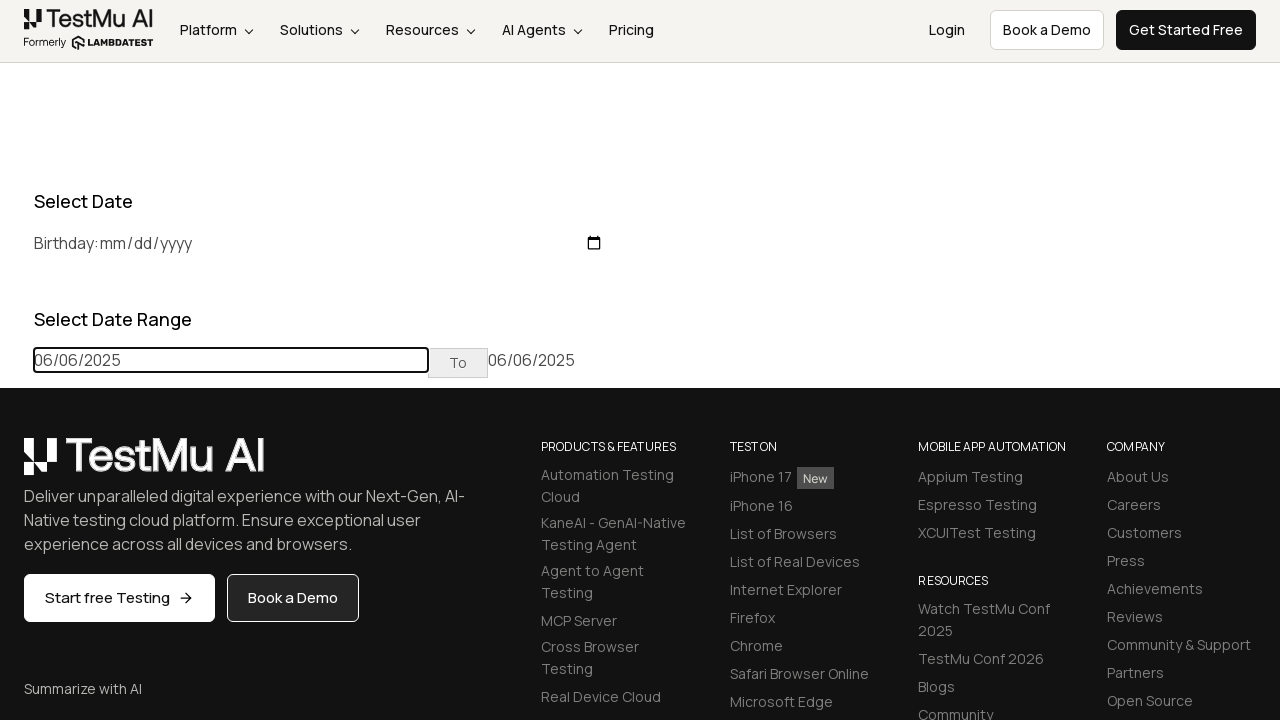